Solves a math problem on a form by extracting a value, calculating the result, and submitting the answer along with checkbox and radio button selections

Starting URL: https://suninjuly.github.io/math.html

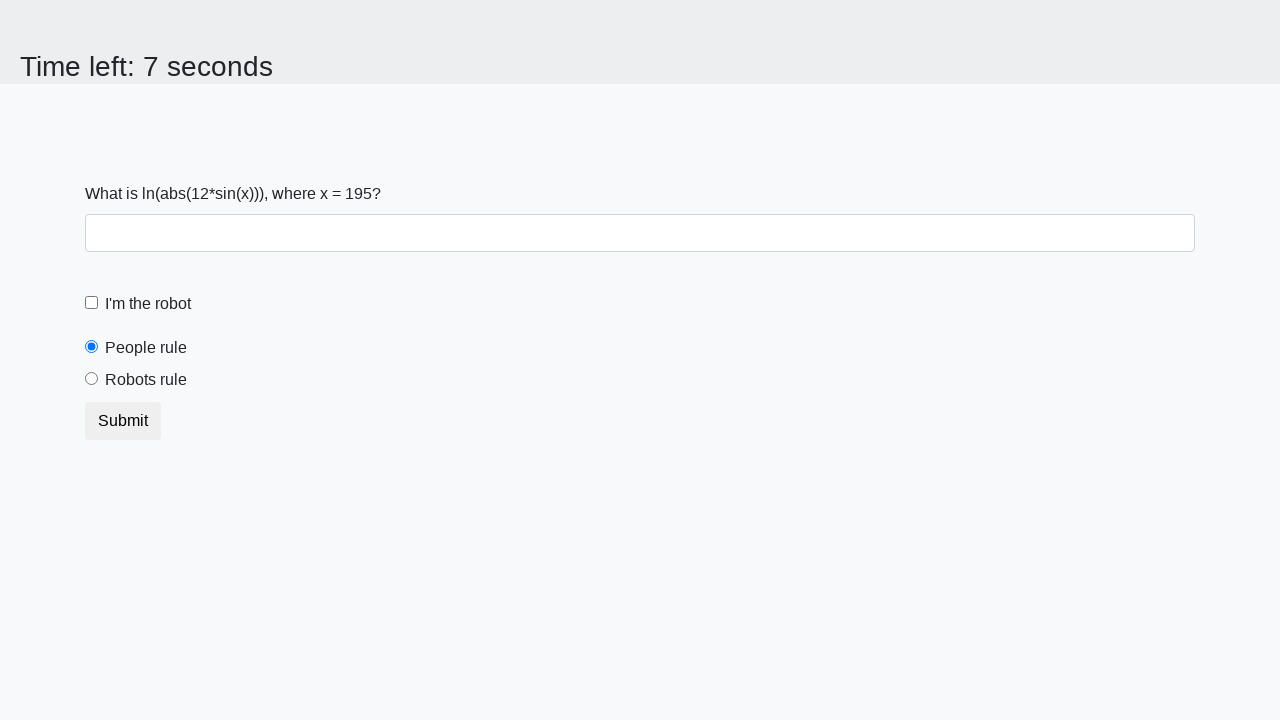

Extracted math value from page element
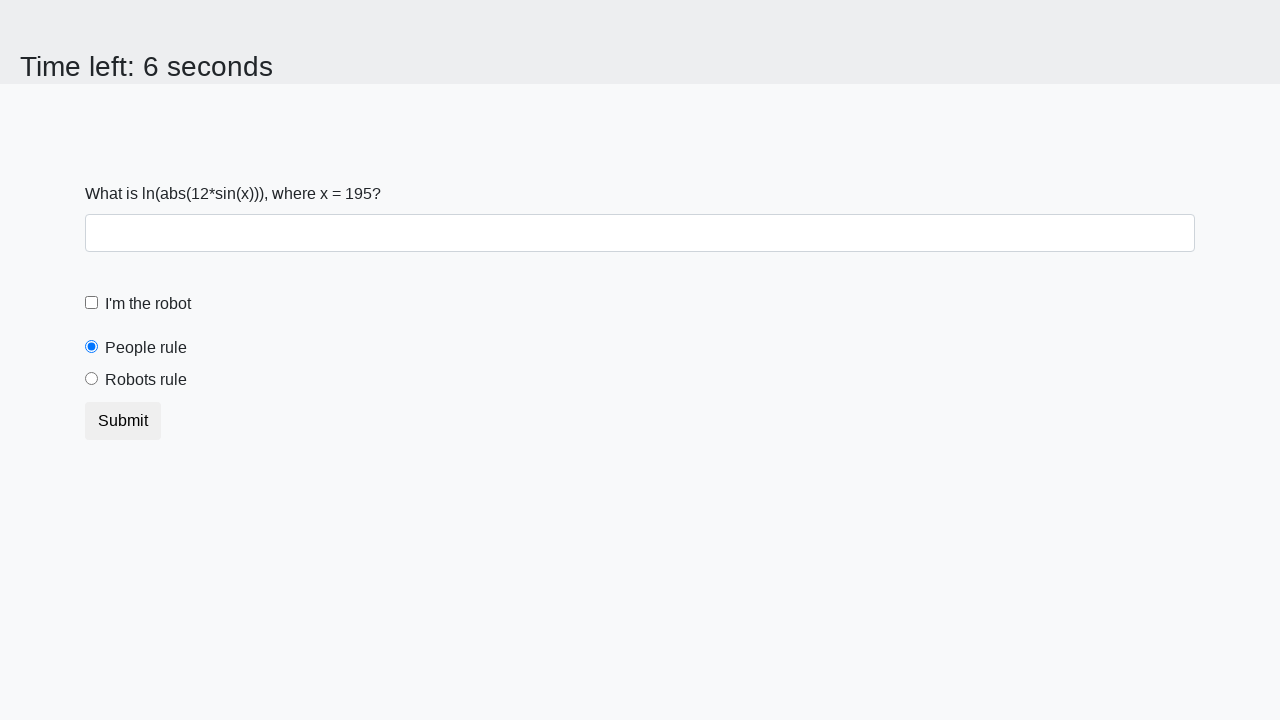

Calculated math formula result
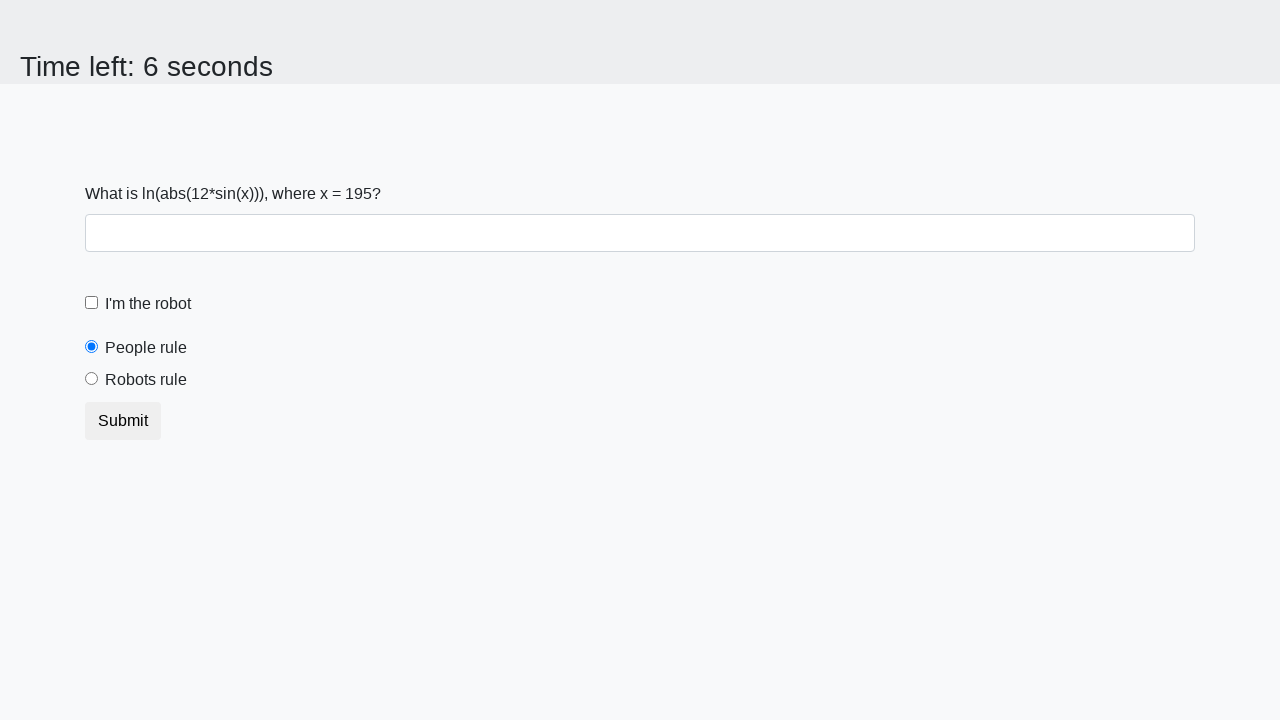

Filled answer field with calculated result on #answer
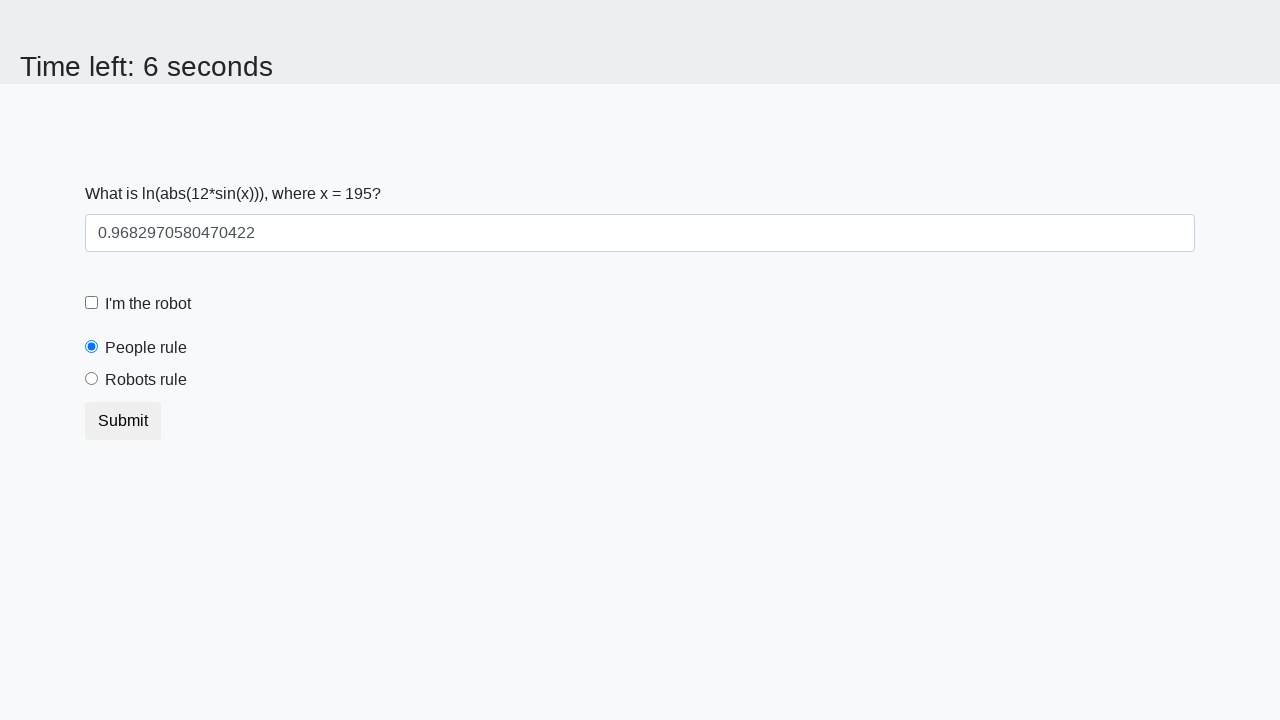

Clicked robot checkbox at (92, 303) on #robotCheckbox:required
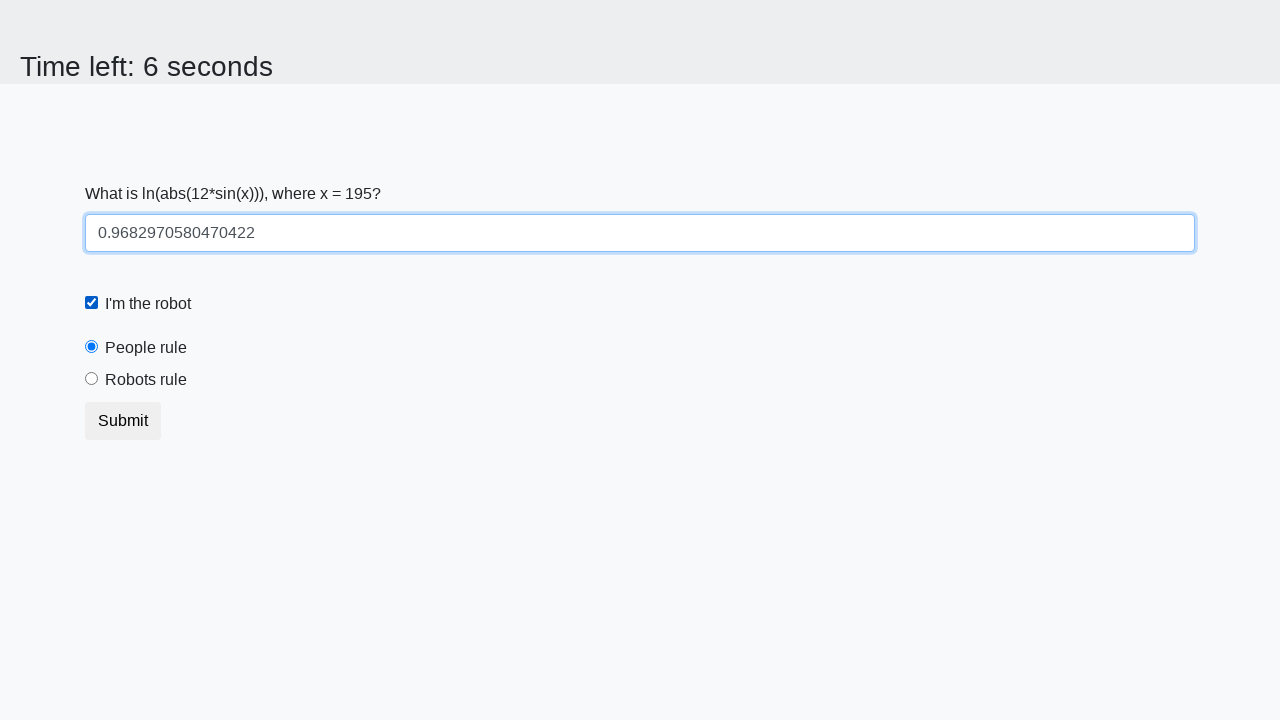

Selected robots rule radio button at (146, 380) on [for='robotsRule']
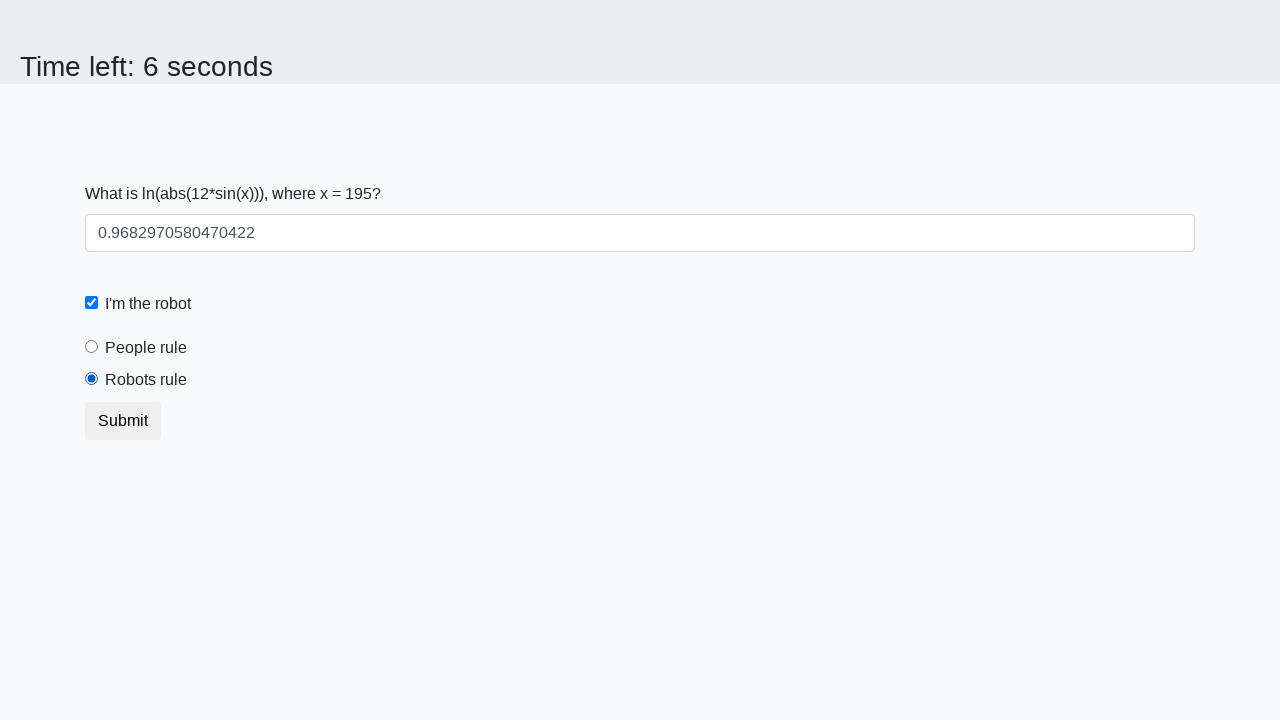

Clicked Submit button at (123, 421) on xpath=//button[text()='Submit']
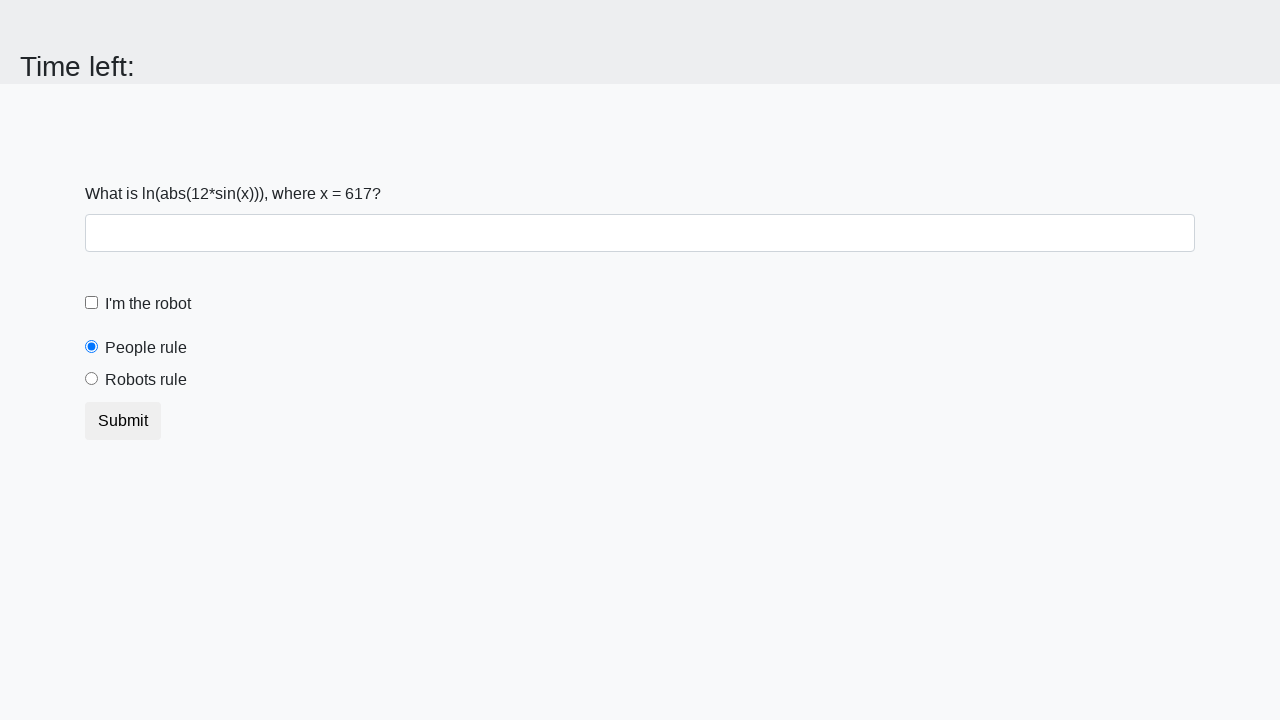

Alert dialog handler set up and accepted
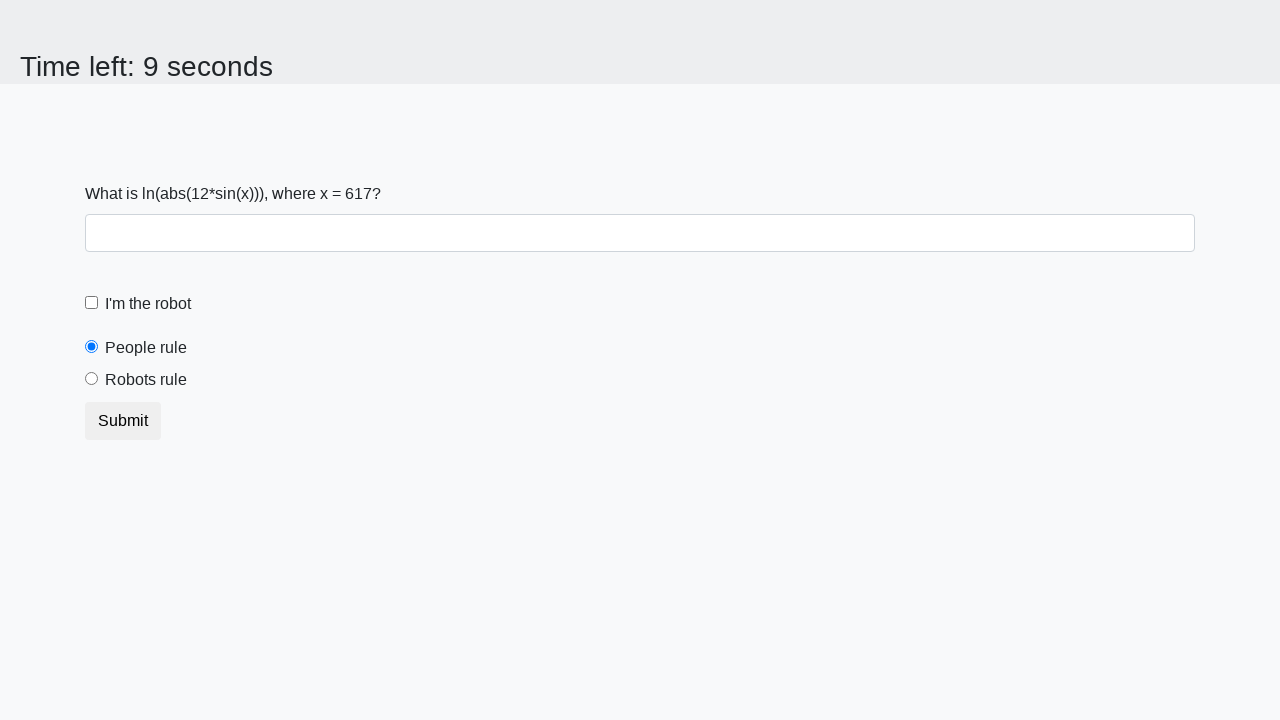

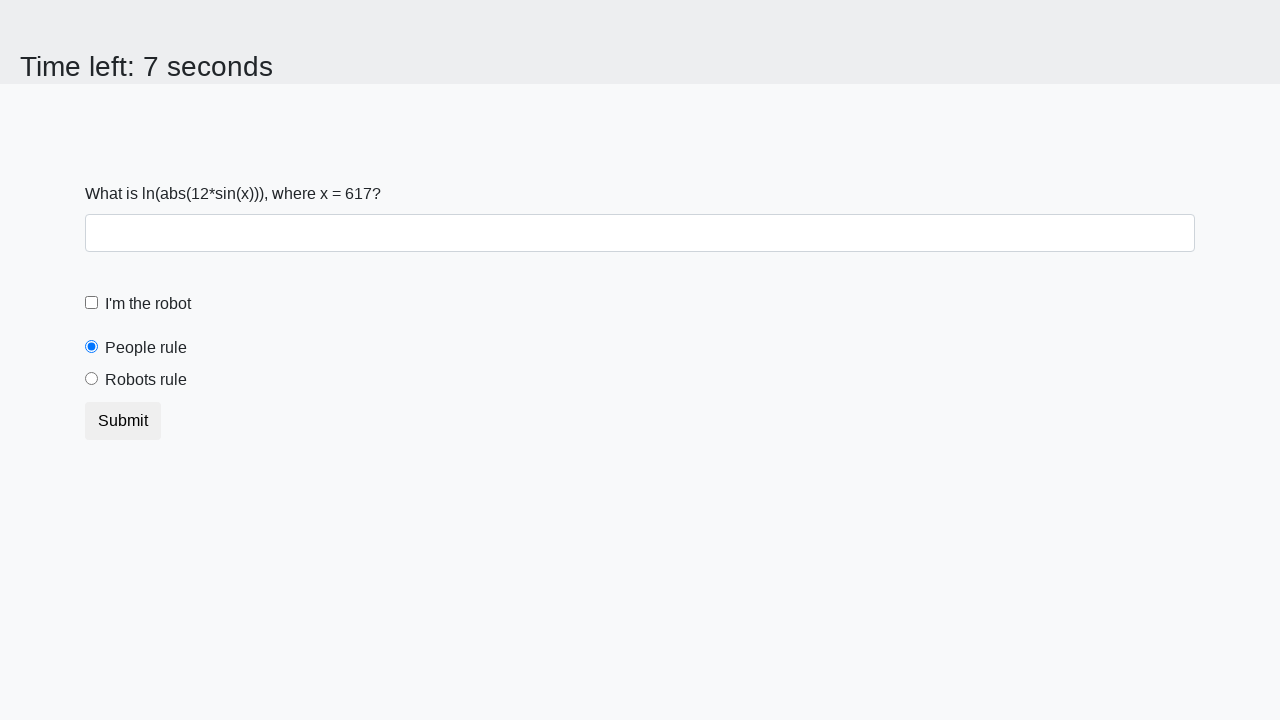